Tests handling a confirm alert by clicking the confirm button, accepting it, then clicking again and dismissing it, verifying results after each action.

Starting URL: https://the-internet.herokuapp.com/javascript_alerts

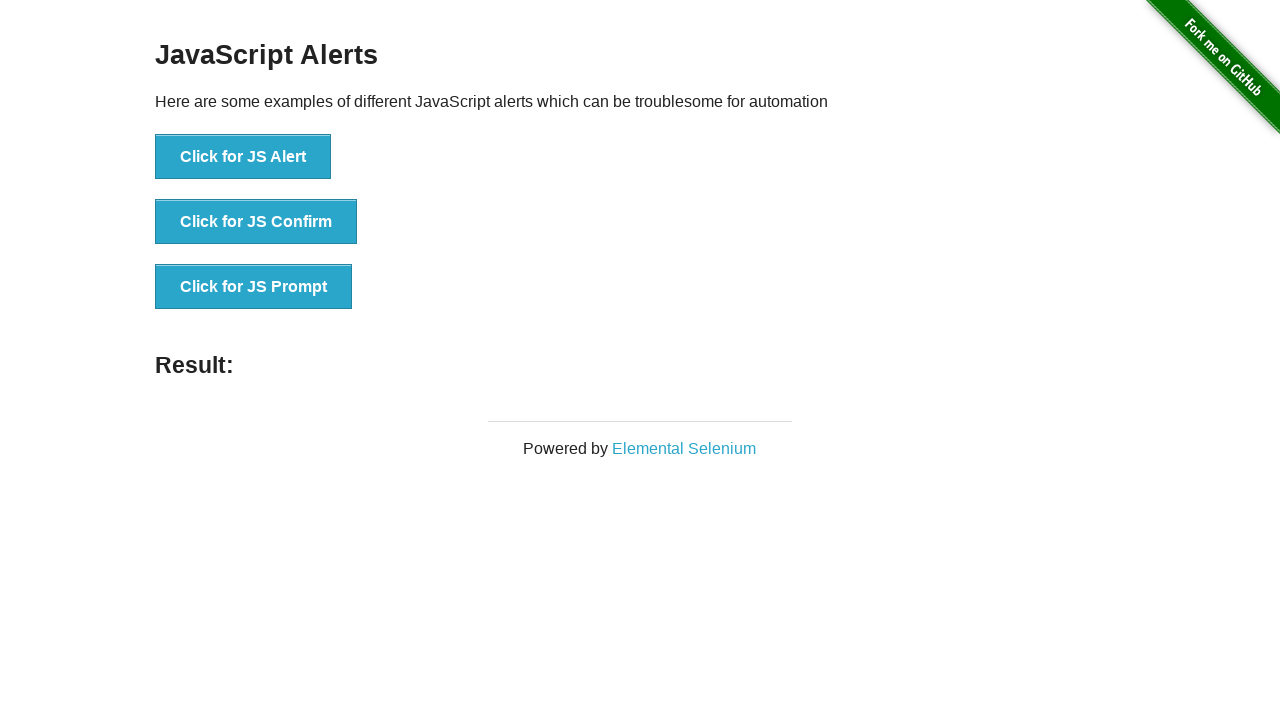

Set up dialog handler to accept the first confirm dialog
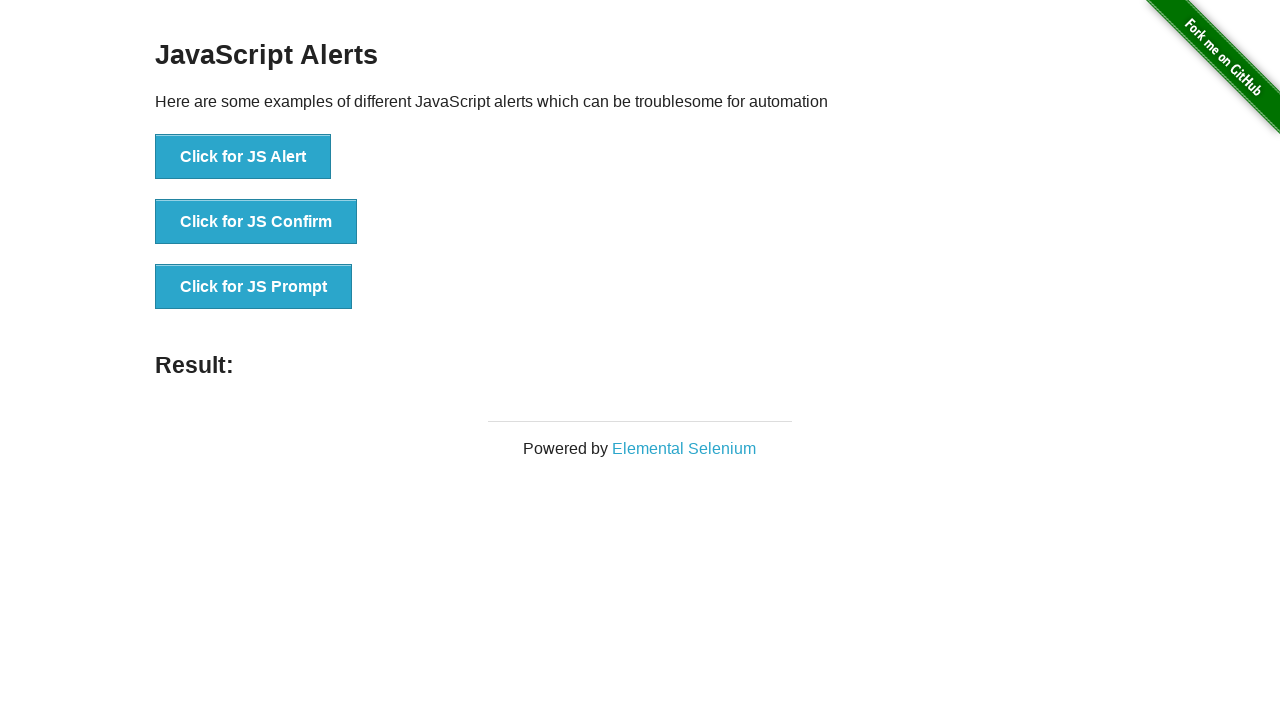

Clicked the confirm alert button at (256, 222) on xpath=//button[@onclick='jsConfirm()']
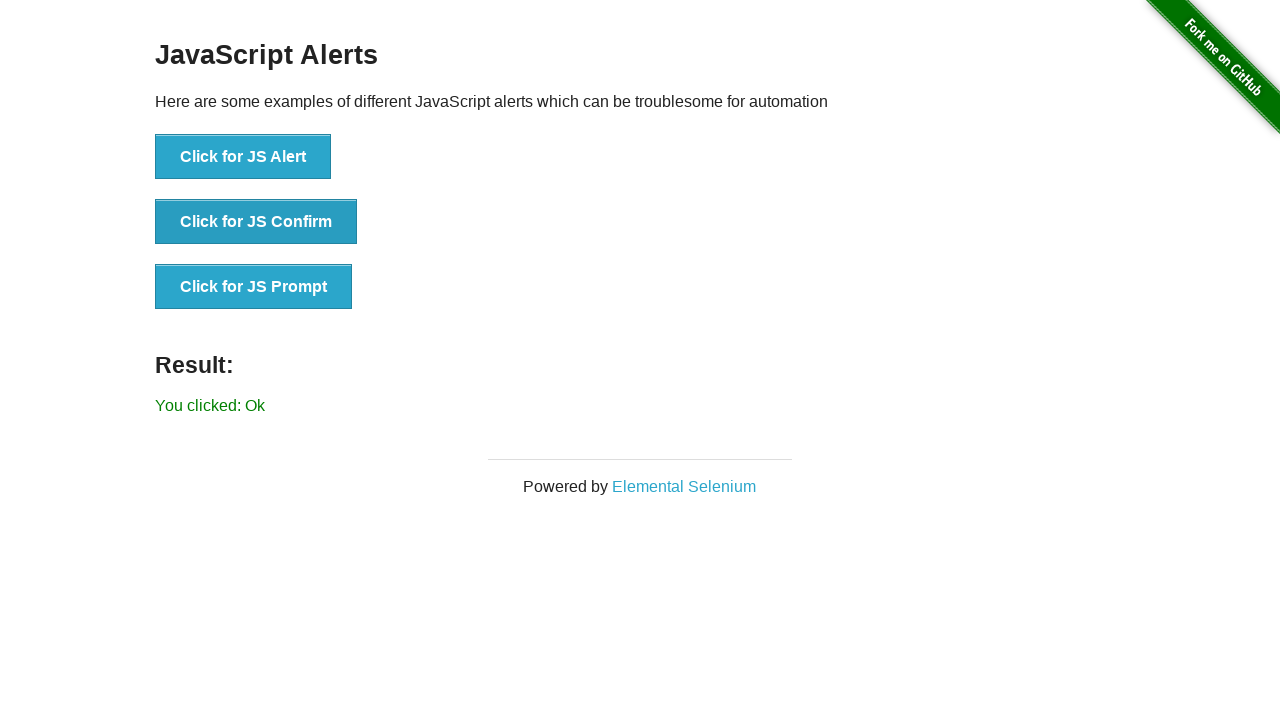

Waited for result message to appear after accepting first dialog
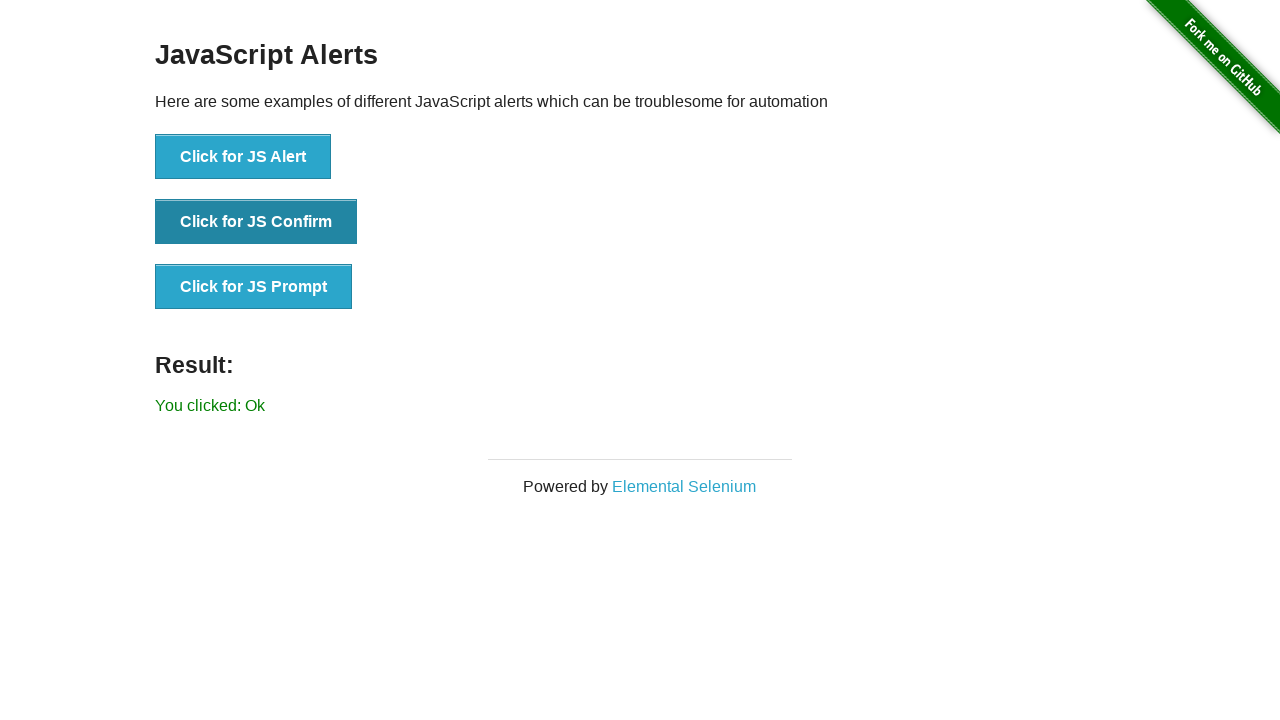

Set up dialog handler to dismiss the second confirm dialog
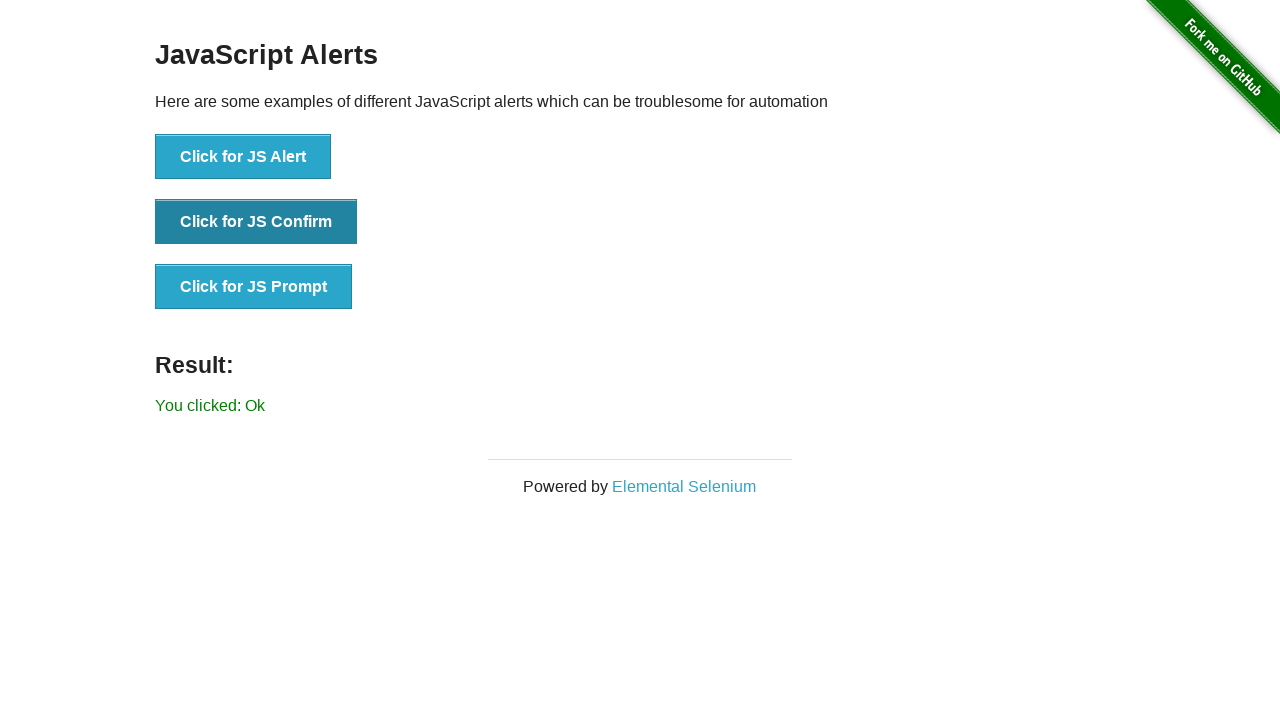

Clicked the confirm alert button again at (256, 222) on xpath=//button[@onclick='jsConfirm()']
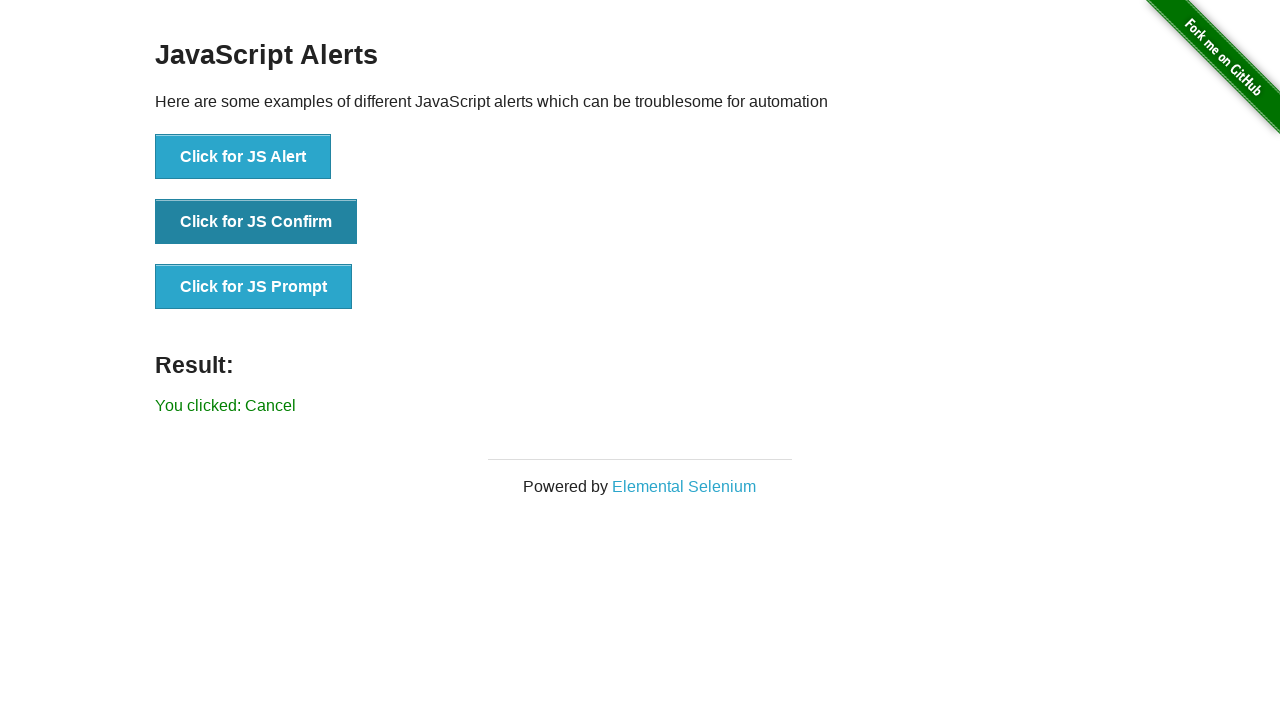

Waited for result message to appear after dismissing second dialog
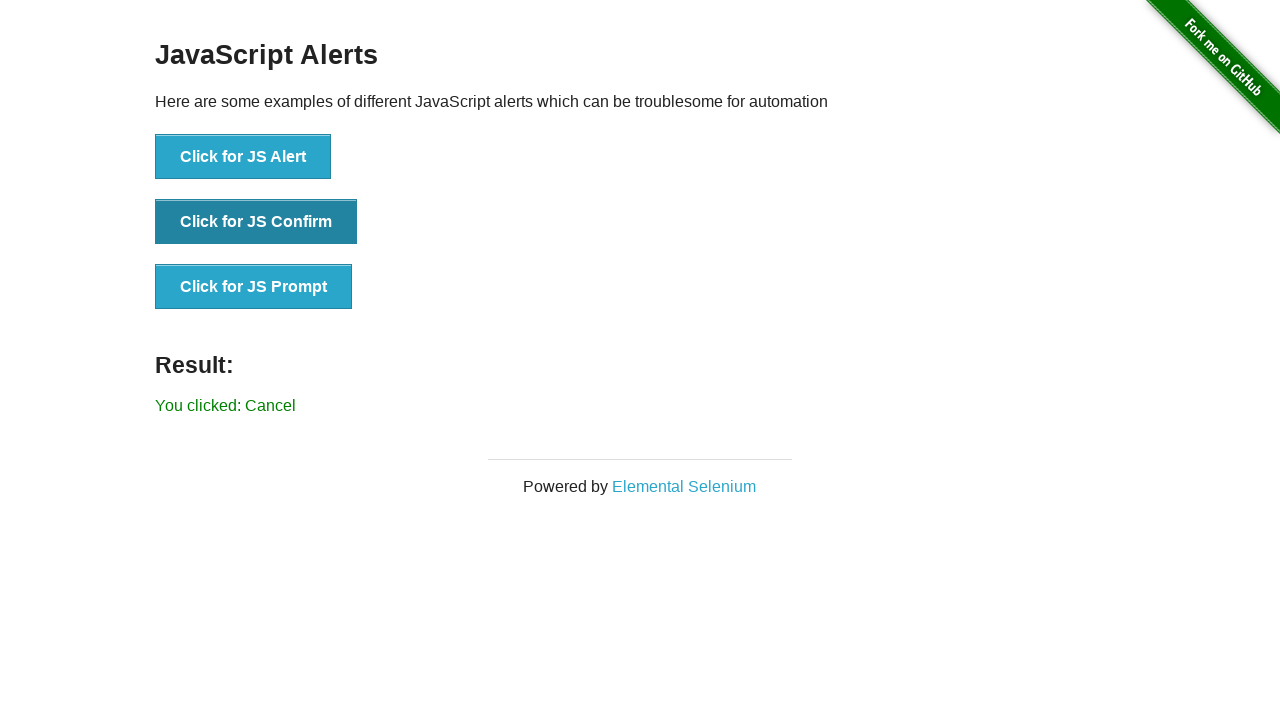

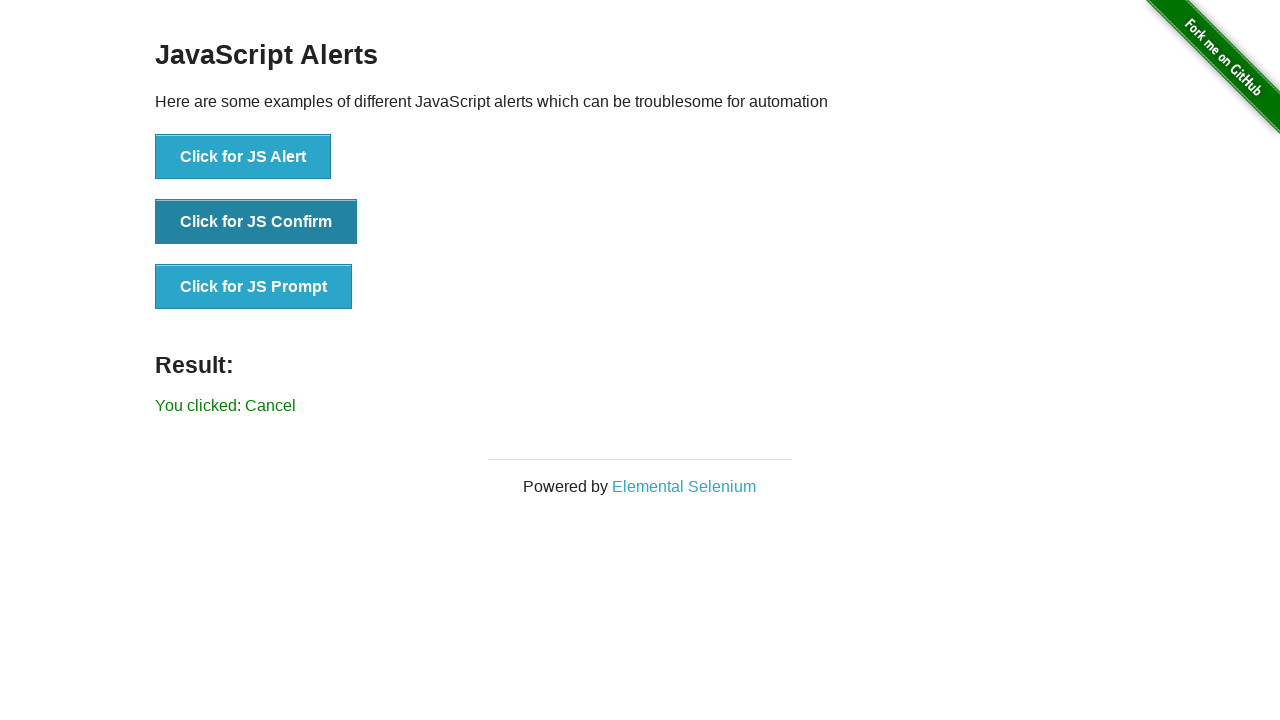